Tests alert handling including prompt alerts with text input and modal dialog dismissal

Starting URL: https://letcode.in/alert

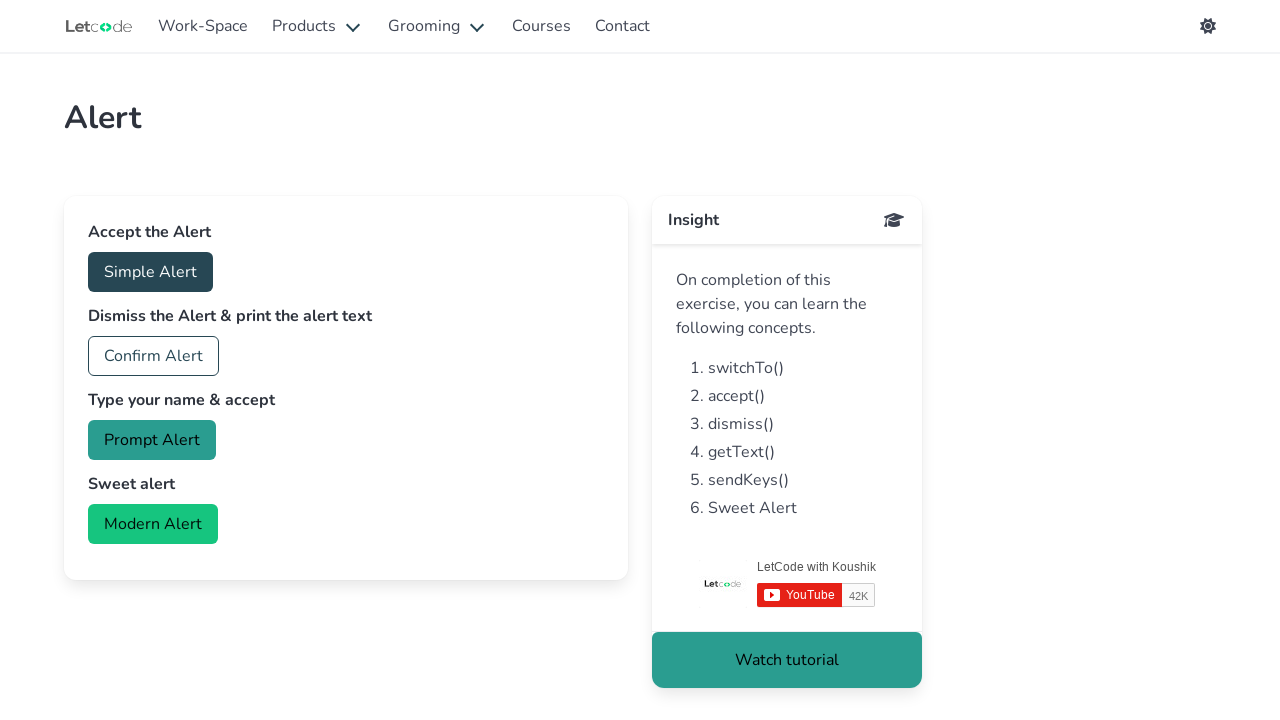

Set up dialog handler to accept prompt alert with text 'Prompt alert'
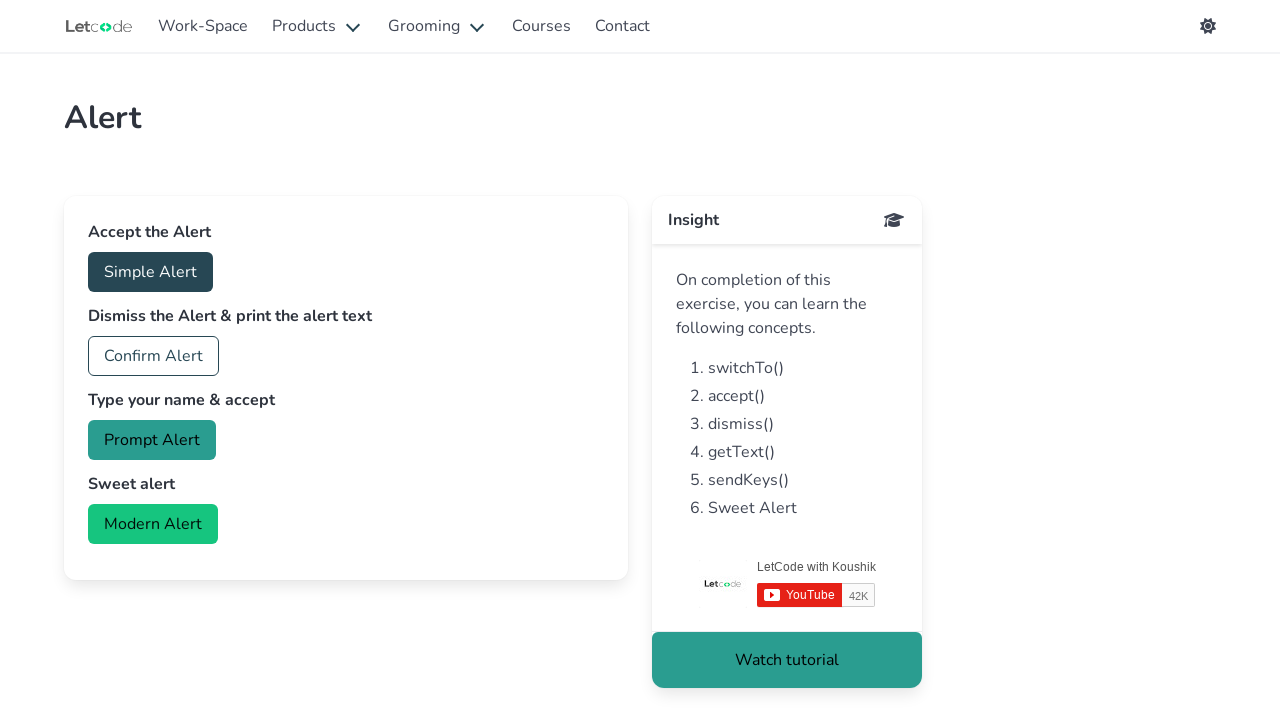

Clicked prompt alert button at (152, 440) on #prompt
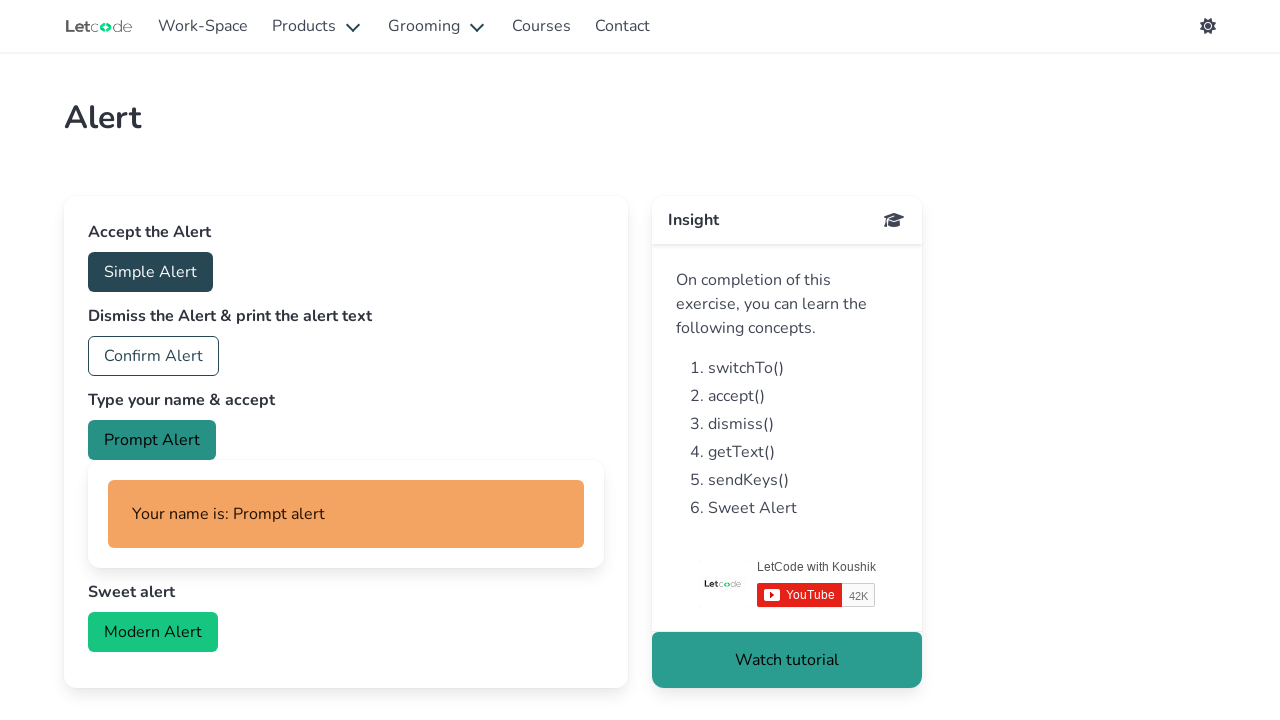

Retrieved entered text from prompt alert result
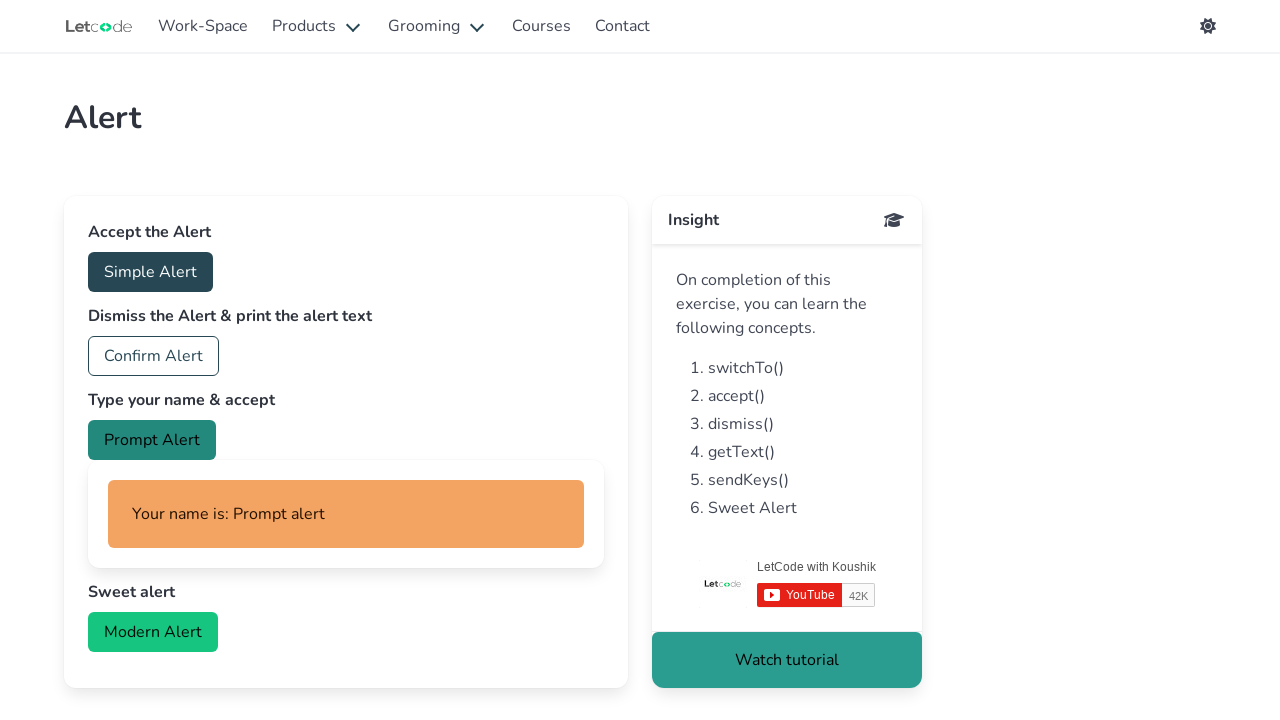

Clicked modern alert button at (153, 632) on #modern
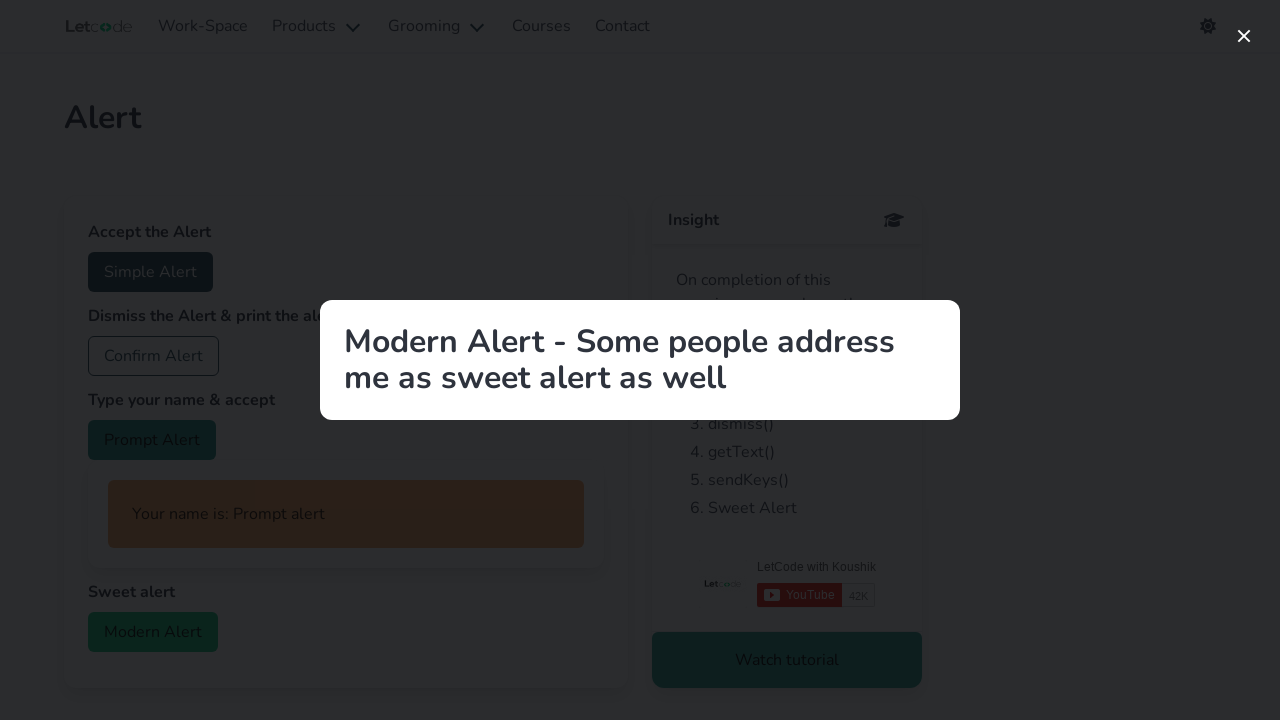

Clicked close button to dismiss modern alert modal at (1244, 36) on xpath=//button[@aria-label='close']
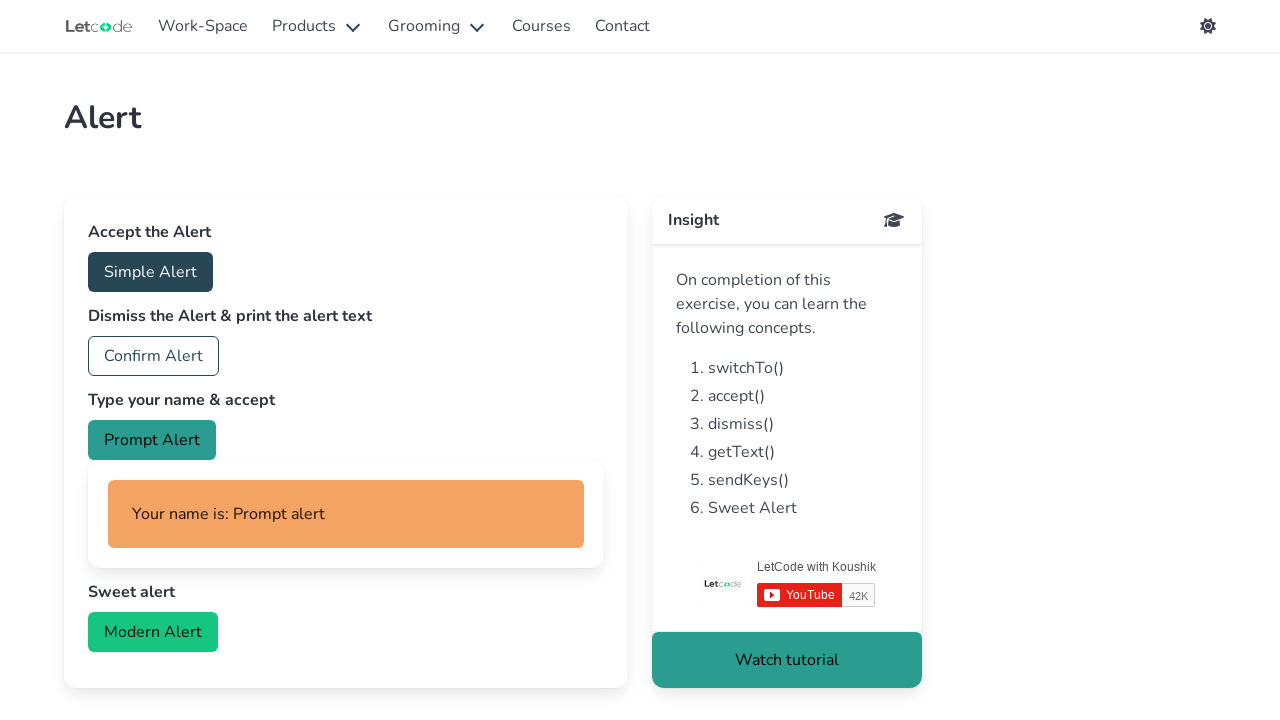

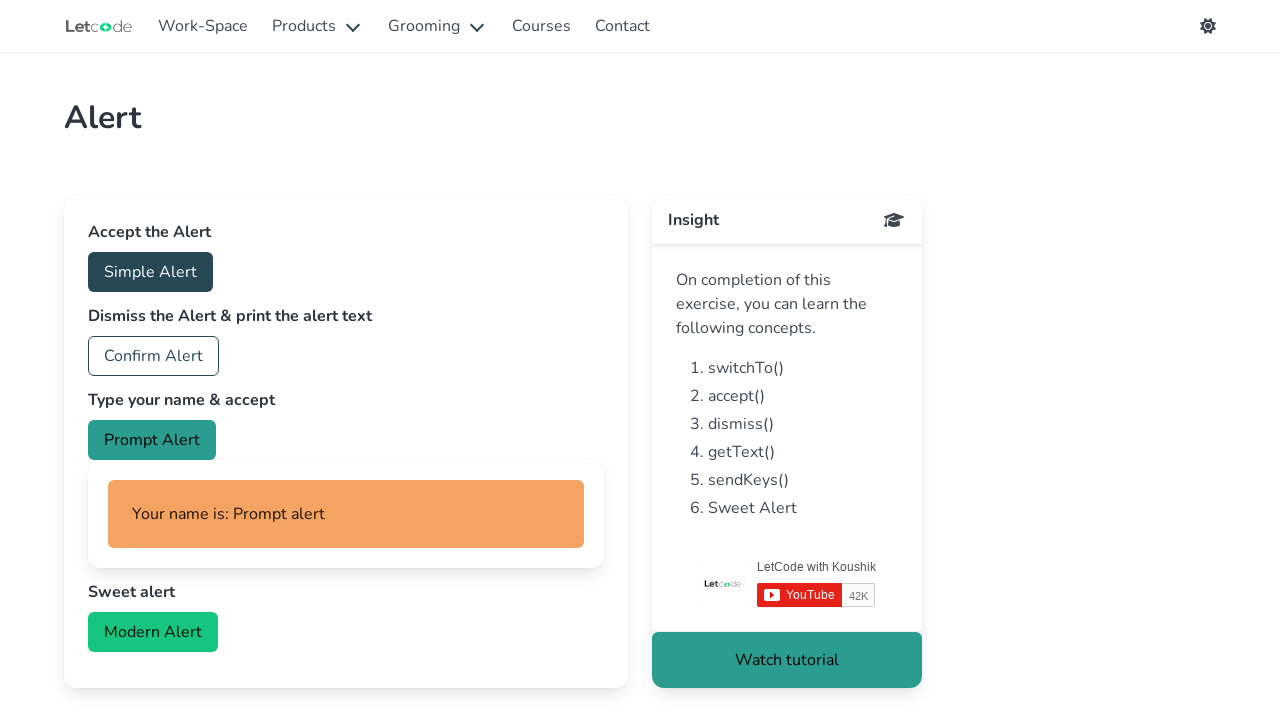